Navigates to Bandhan Mutual website and maximizes the browser window

Starting URL: https://bandhanmutual.com

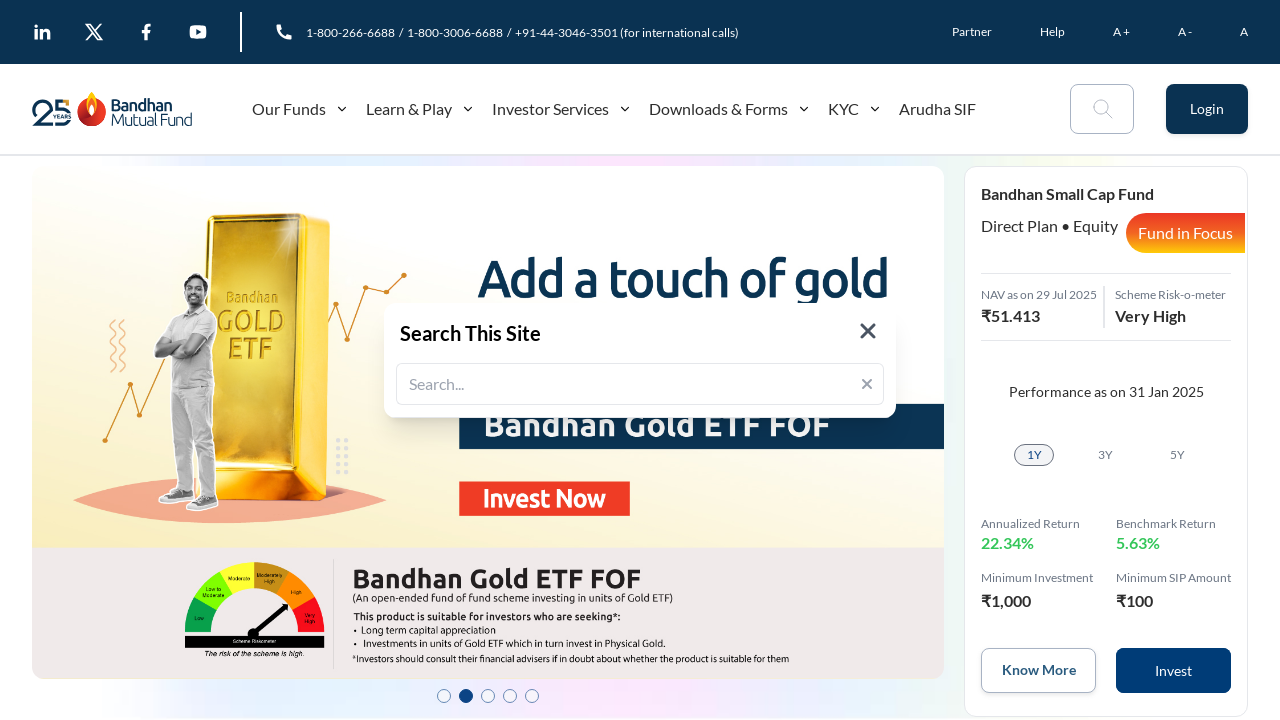

Navigated to Bandhan Mutual website at https://bandhanmutual.com
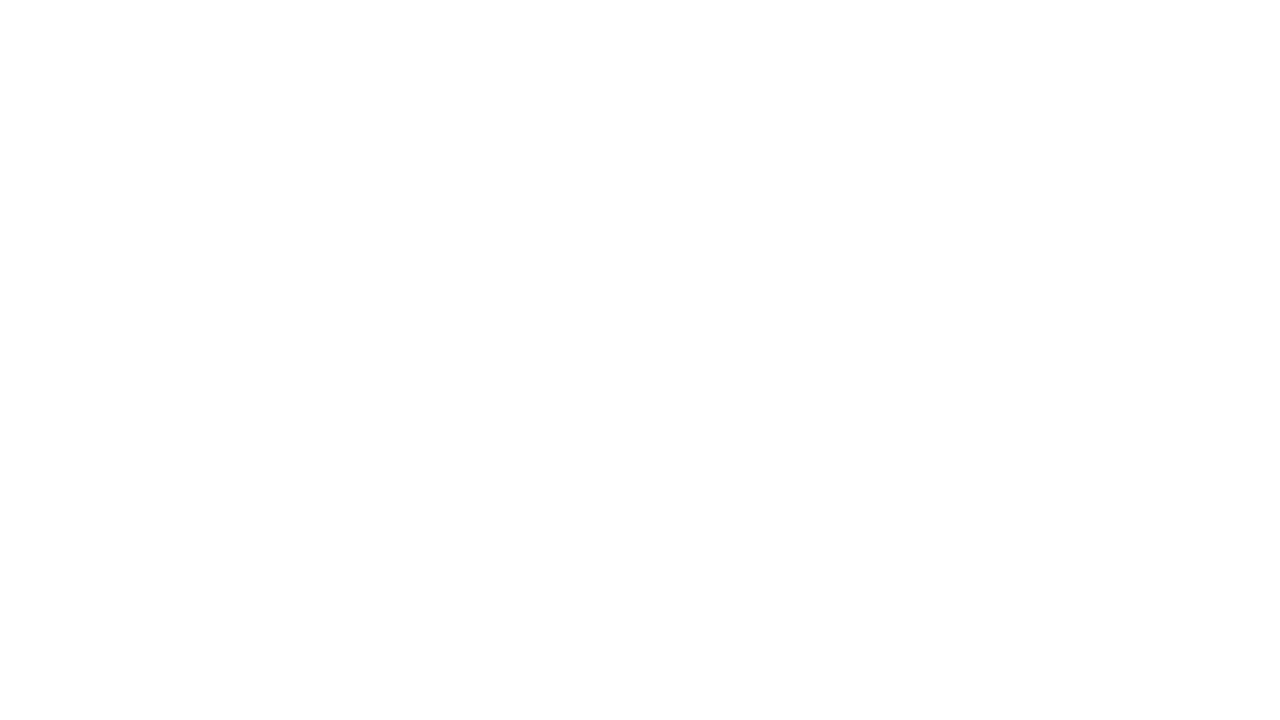

Maximized browser window to 1920x1080
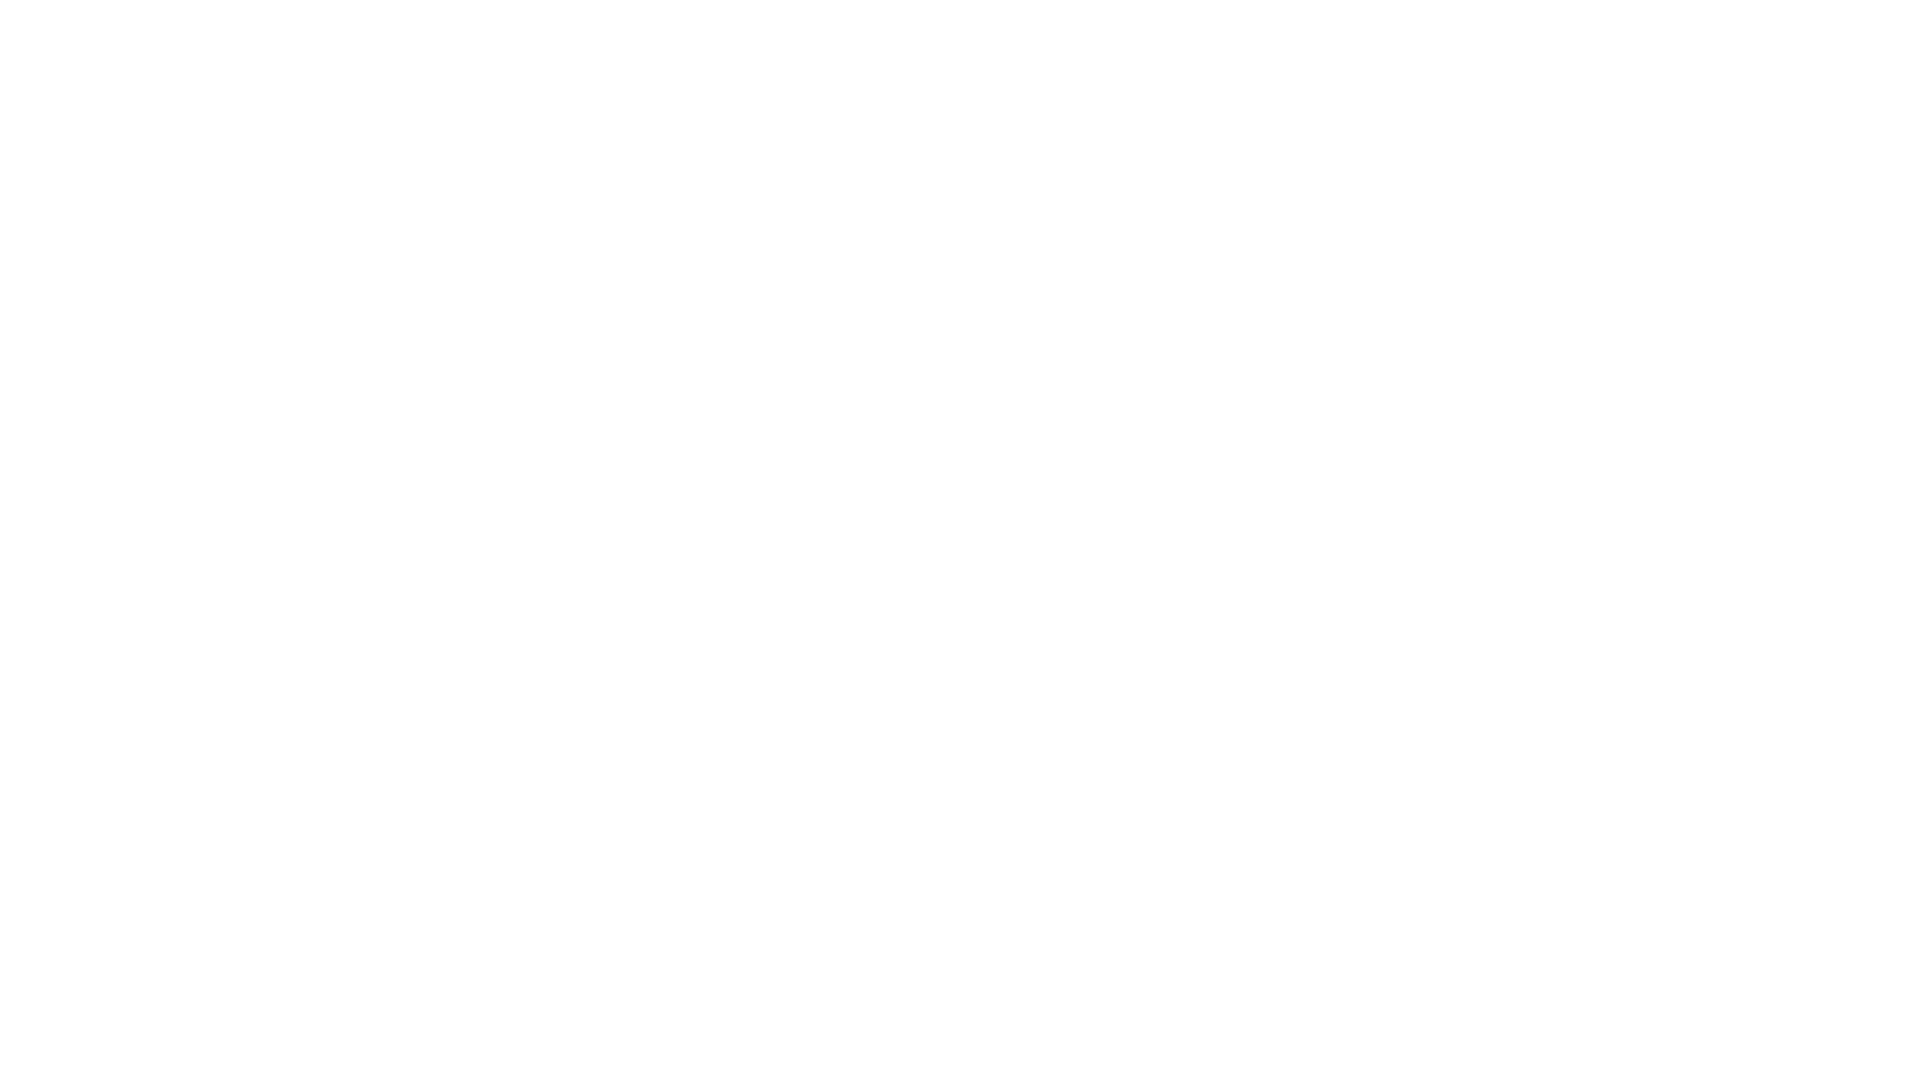

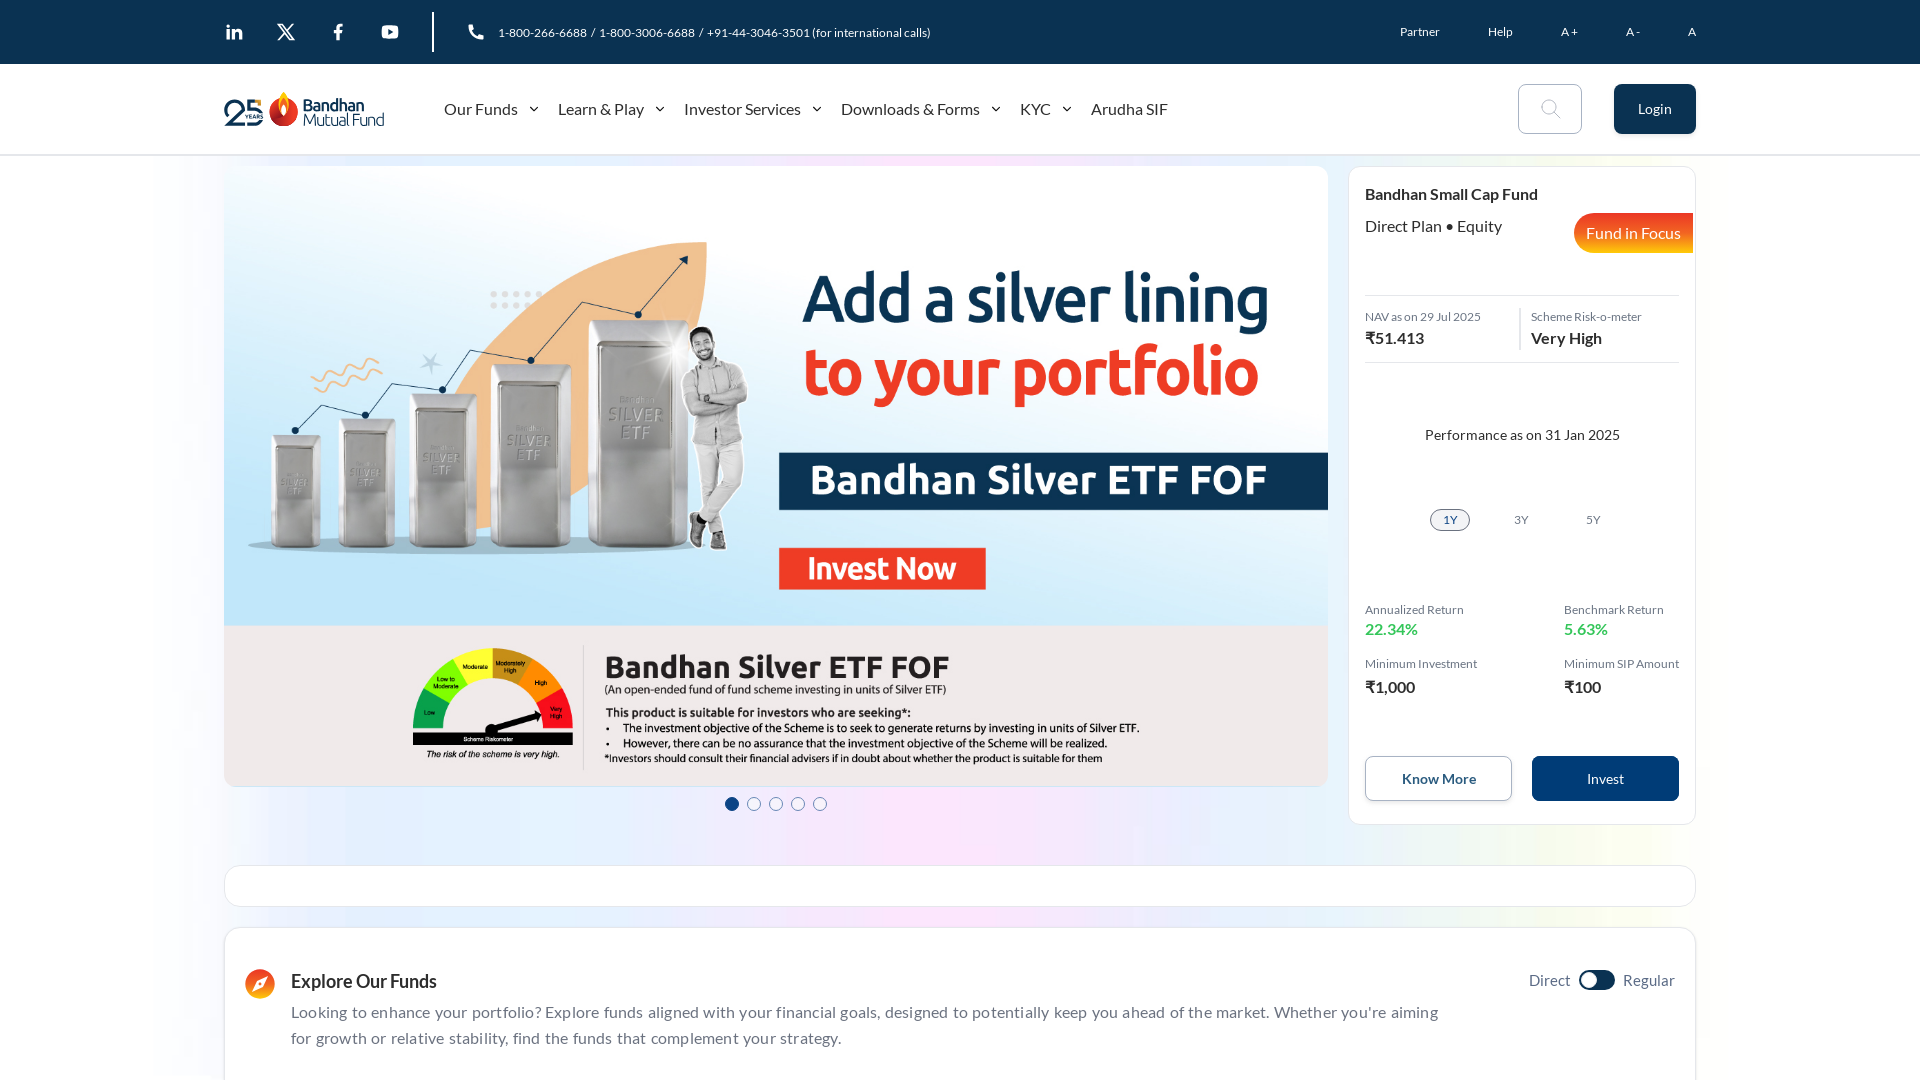